Tests triangle type calculator by entering two equal values and one different to verify it identifies an isosceles triangle

Starting URL: http://vanilton.net/triangulo/

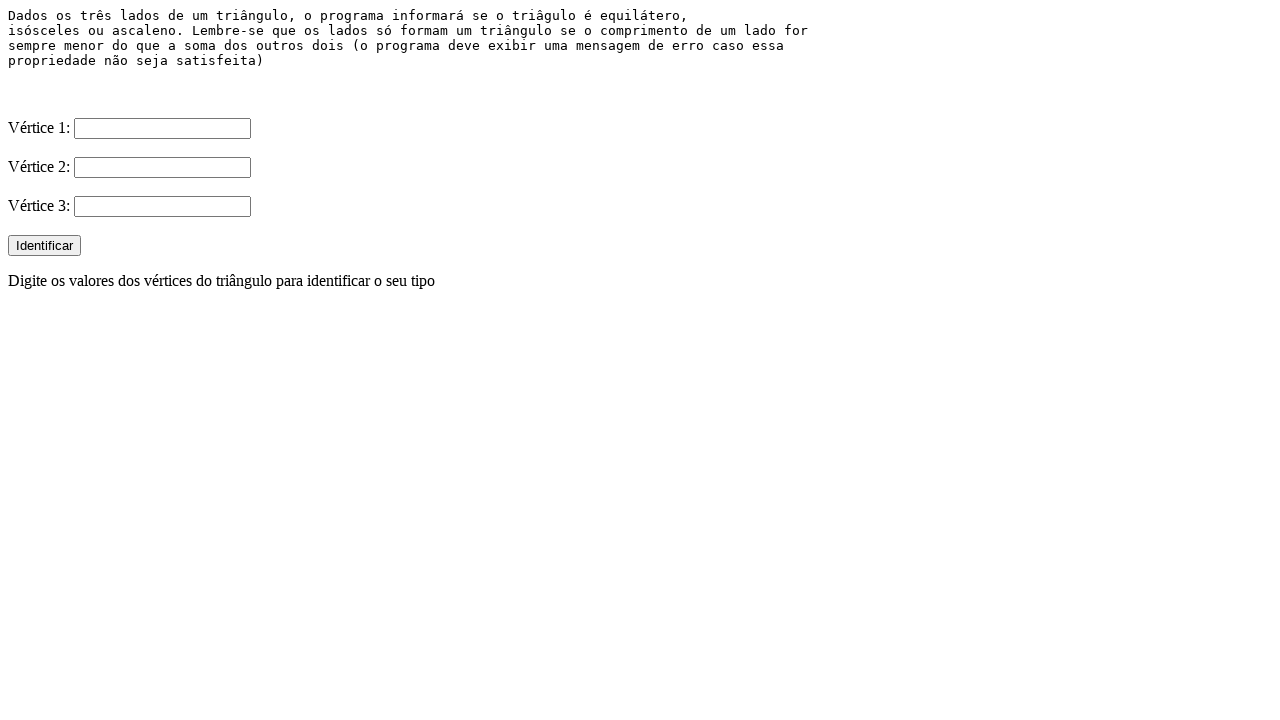

Filled V1 vertex field with value '4' on input[name='V1']
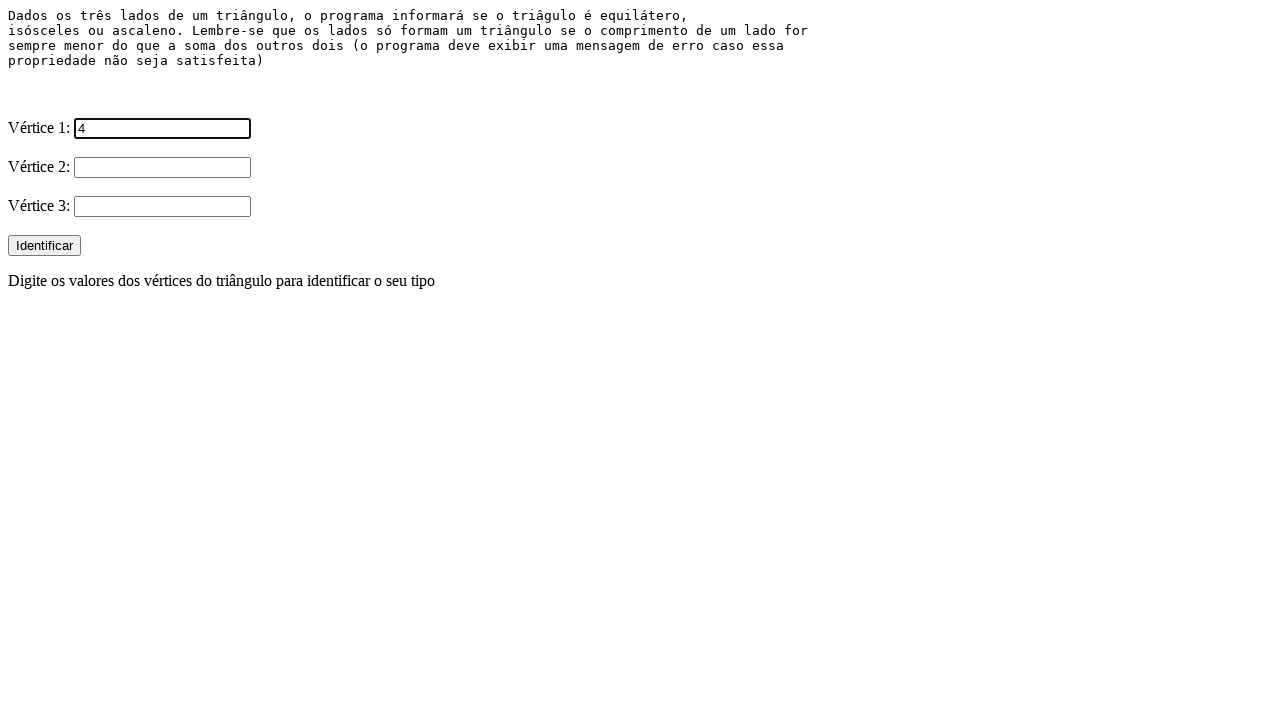

Filled V2 vertex field with value '4' on input[name='V2']
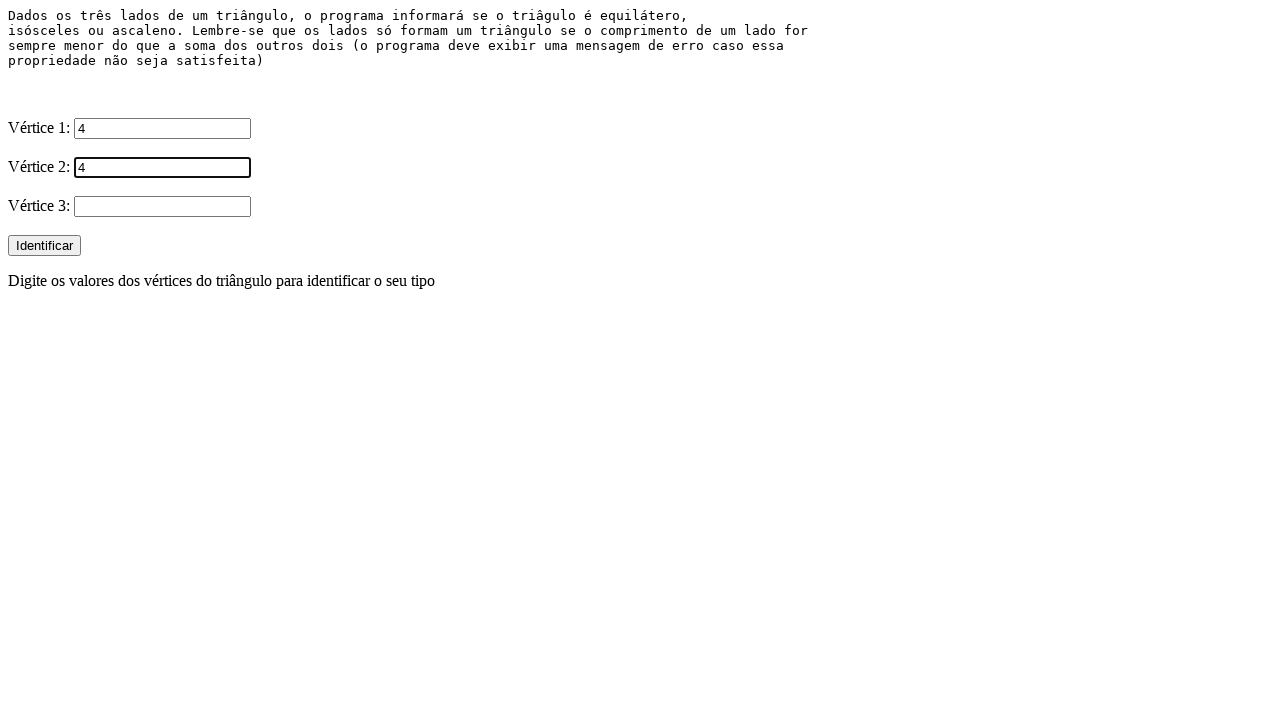

Filled V3 vertex field with value '8' on input[name='V3']
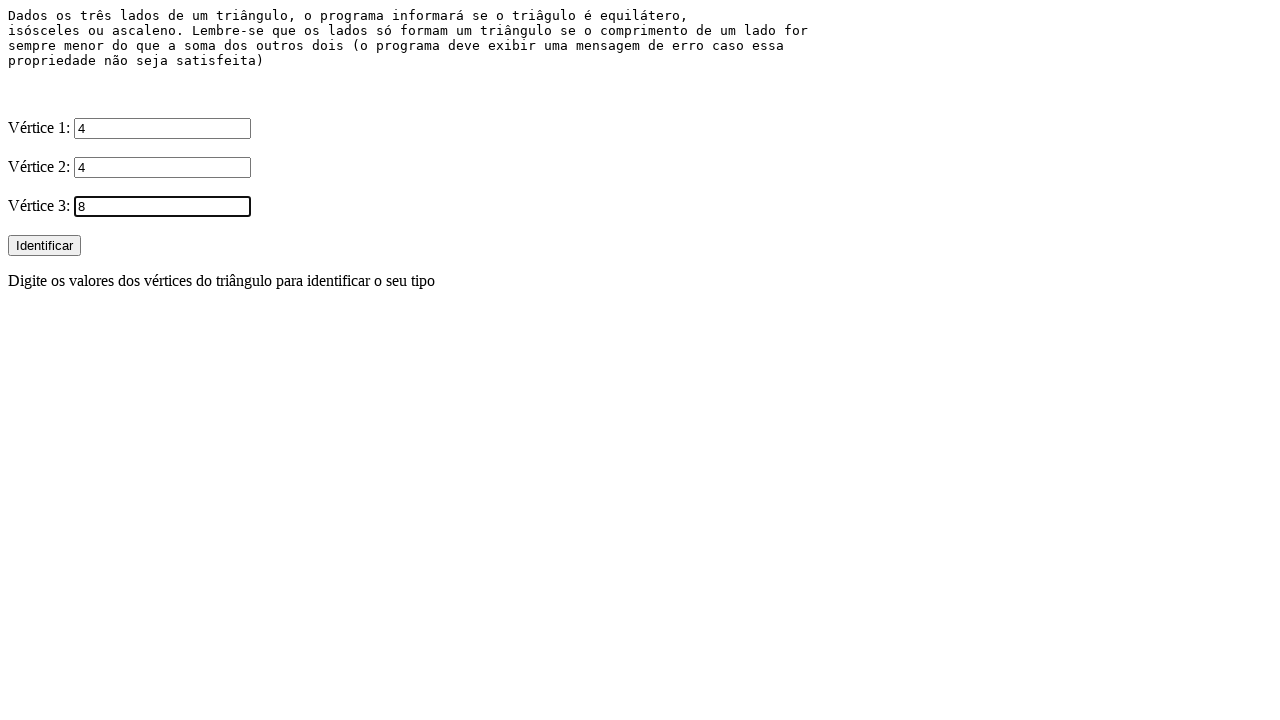

Submitted triangle calculator form with two equal sides (4, 4) and one different (8) to test isosceles detection at (44, 246) on input[type='submit']
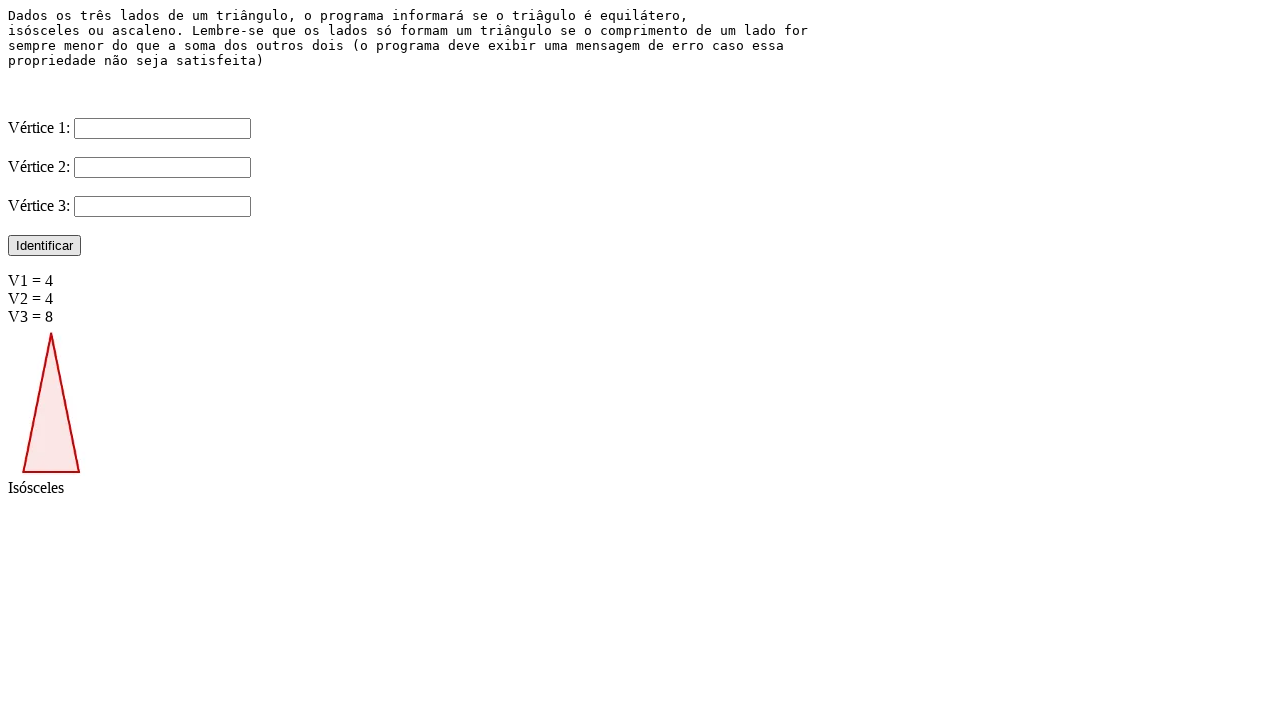

Triangle result appeared on page
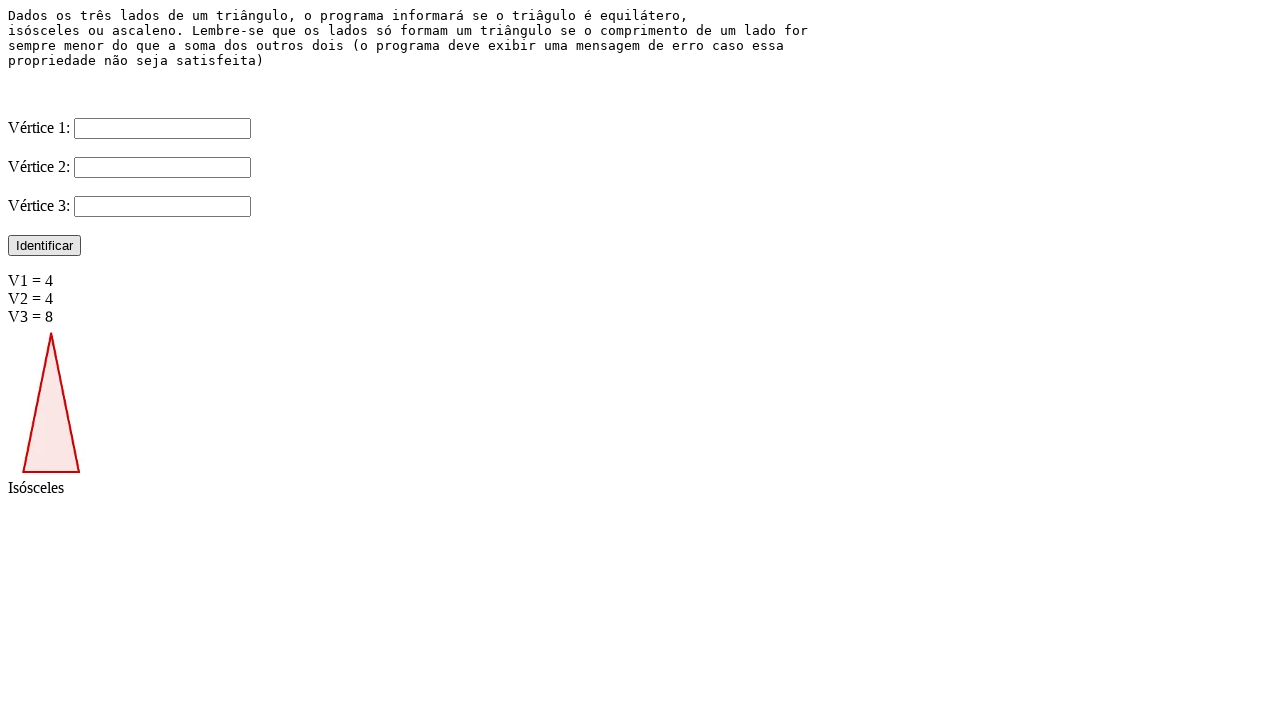

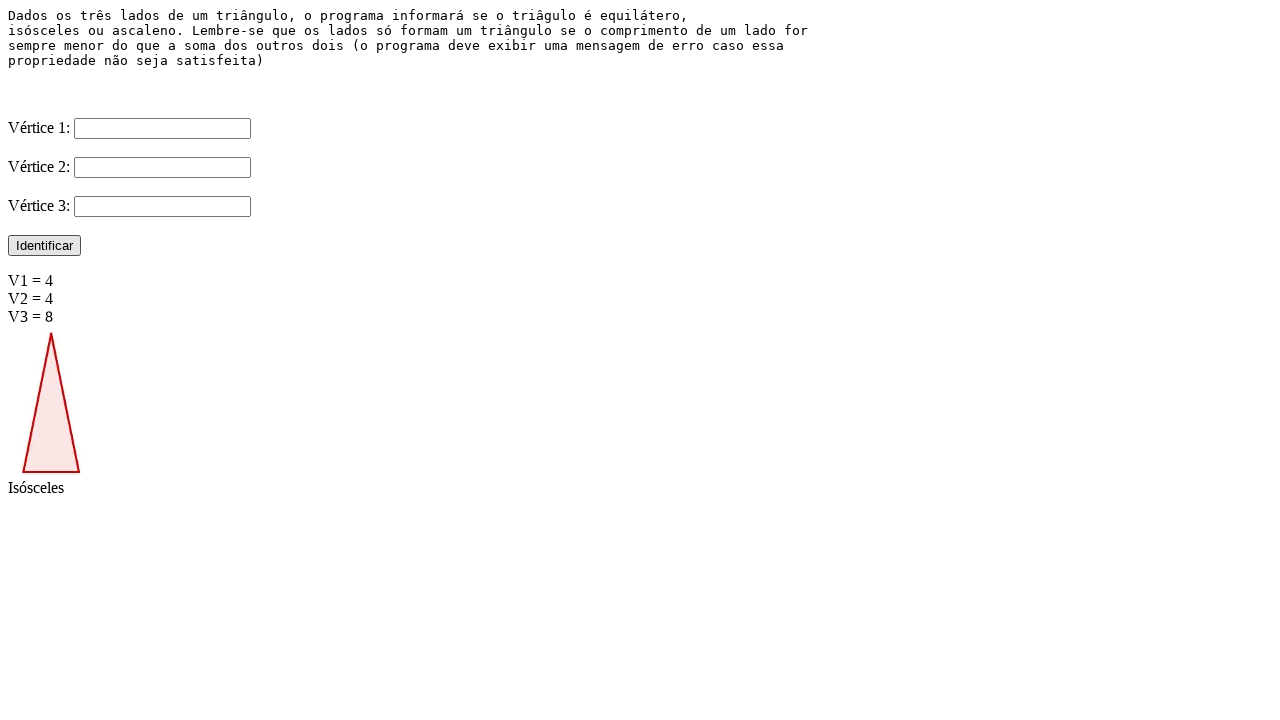